Tests adding elements by clicking the "Add Element" button twice and verifying two Delete buttons are created

Starting URL: http://the-internet.herokuapp.com/add_remove_elements/

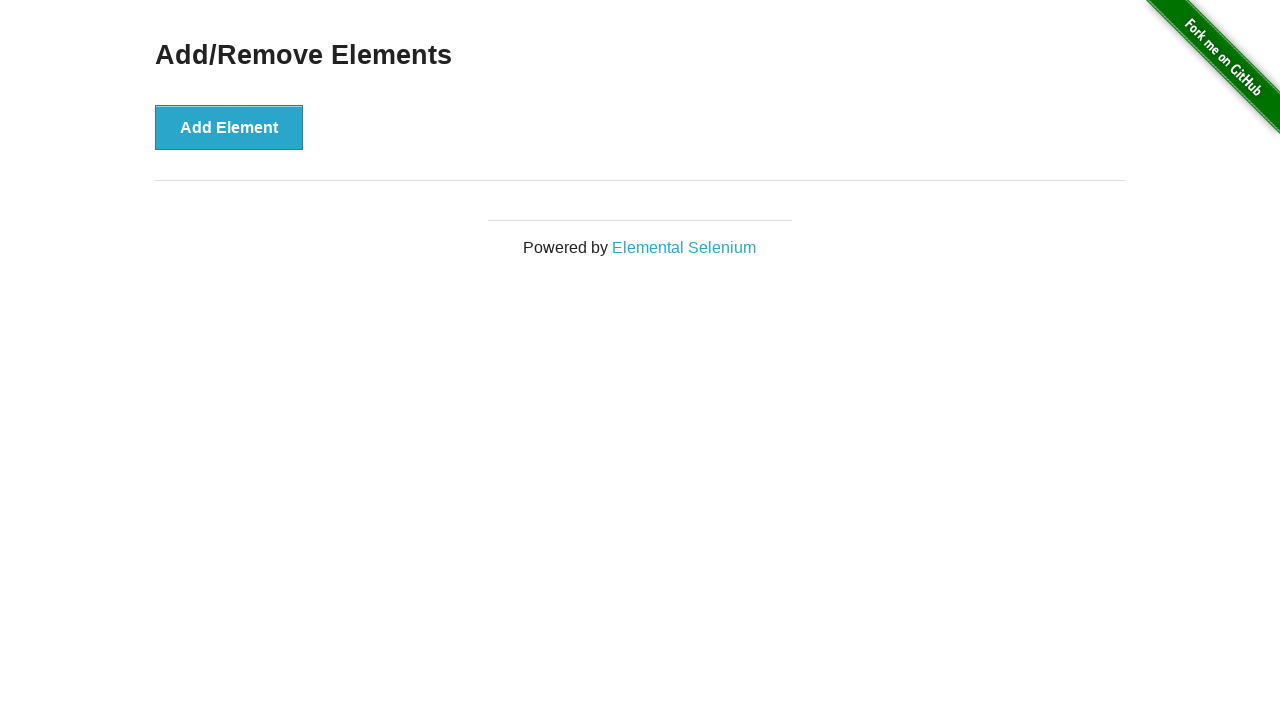

Navigated to Add/Remove Elements page
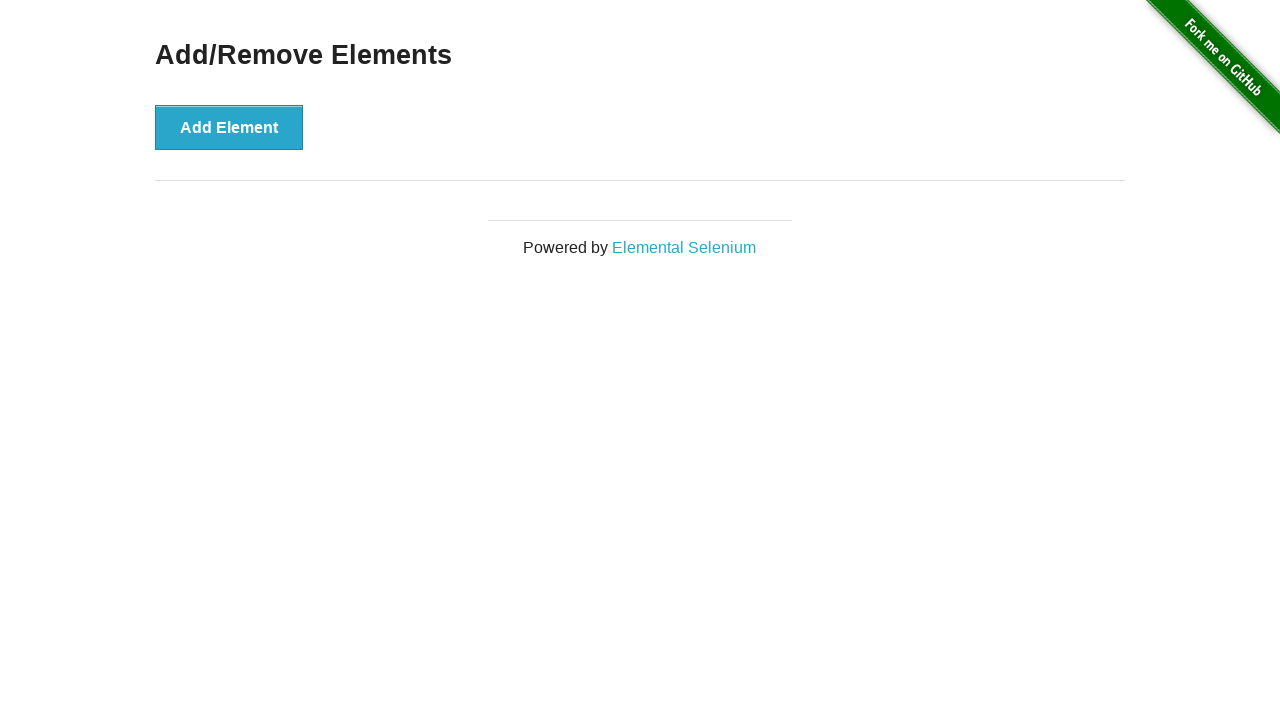

Clicked 'Add Element' button (click 1 of 2) at (229, 127) on button:has-text('Add Element')
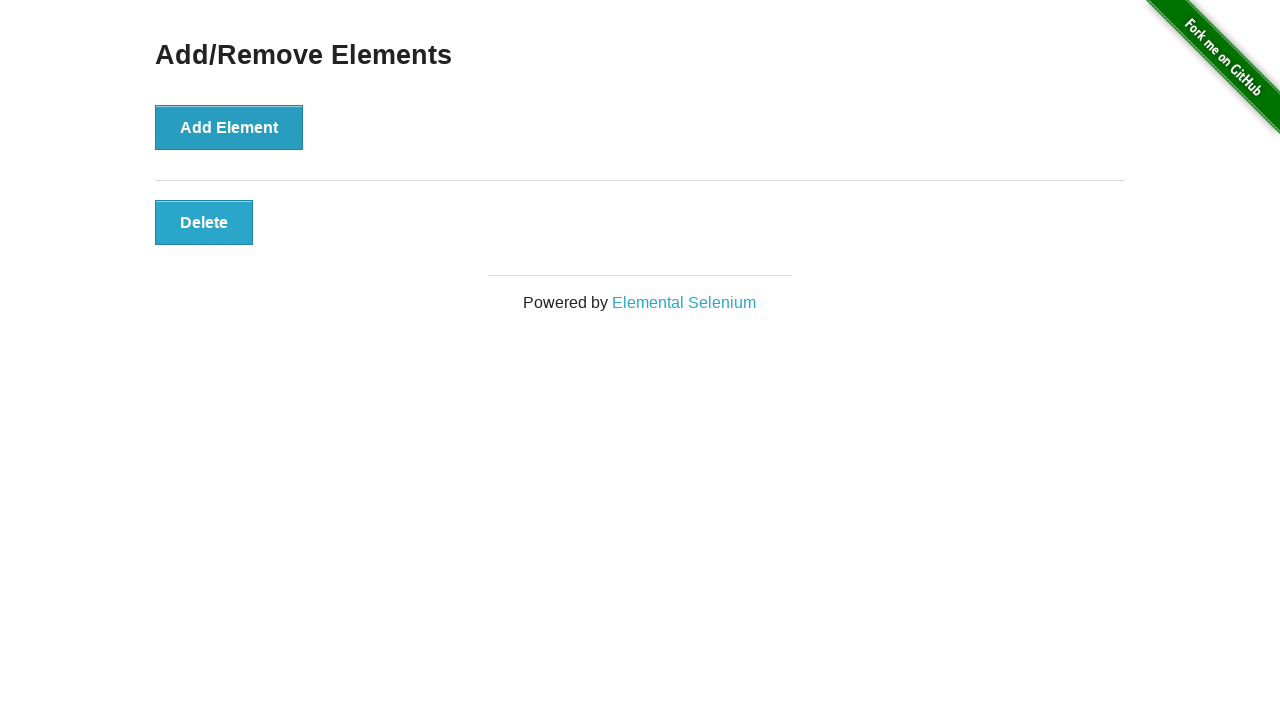

Brief pause between clicks completed
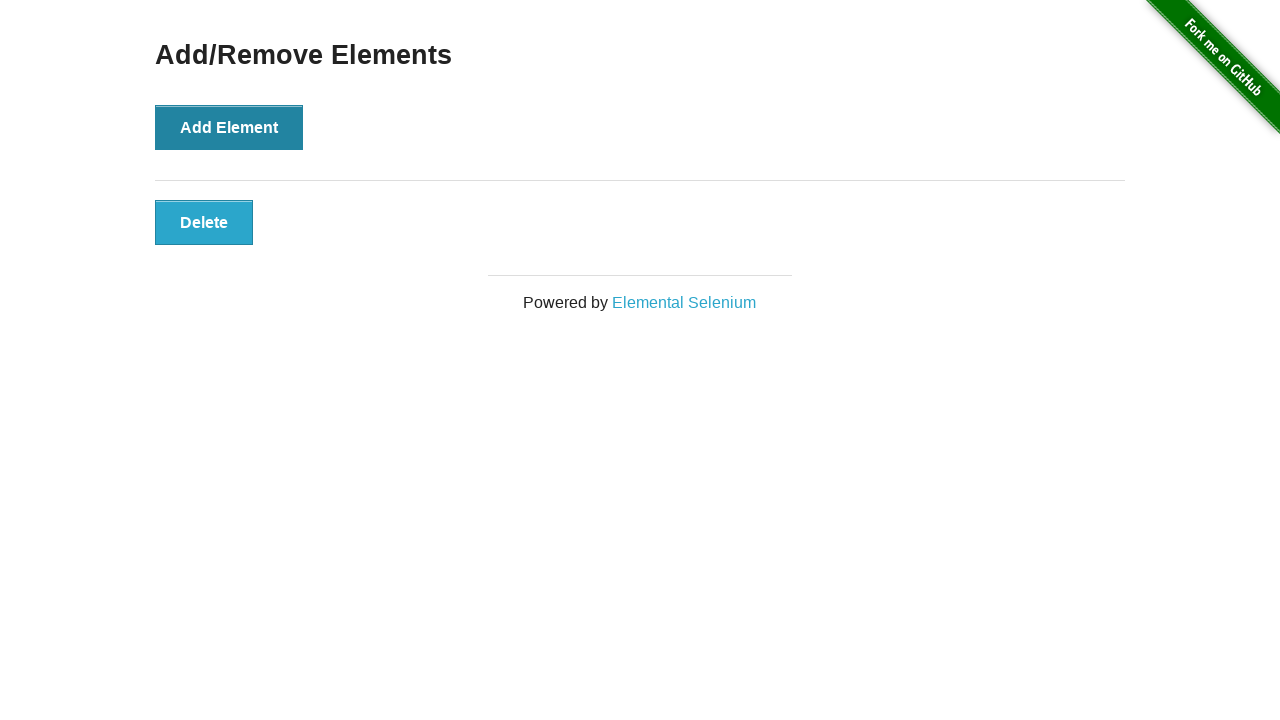

Clicked 'Add Element' button (click 2 of 2) at (229, 127) on button:has-text('Add Element')
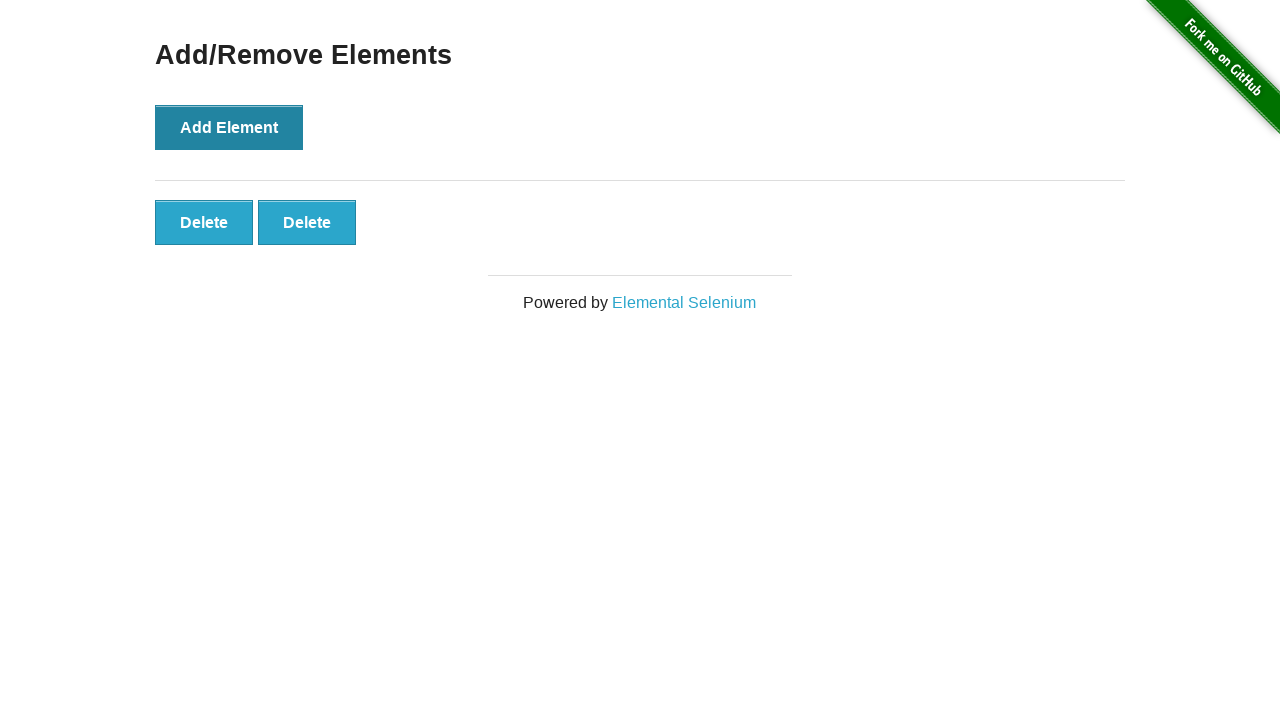

Brief pause between clicks completed
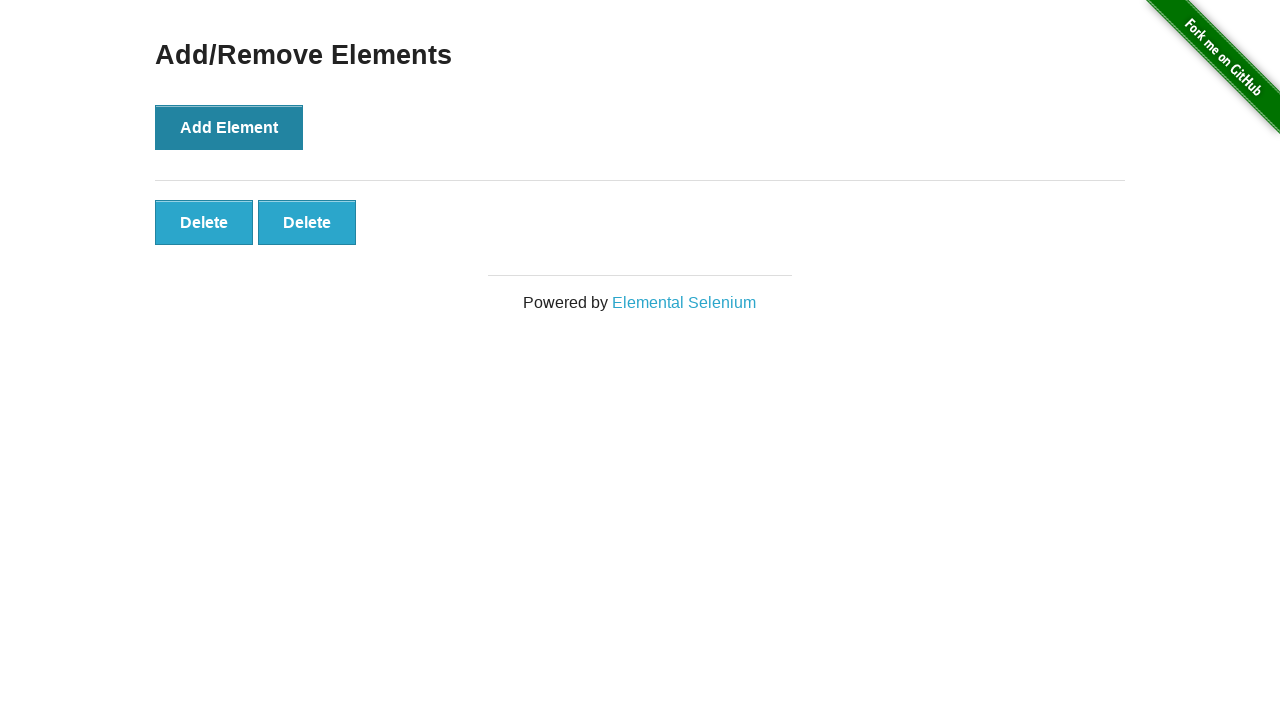

Located all Delete buttons on page
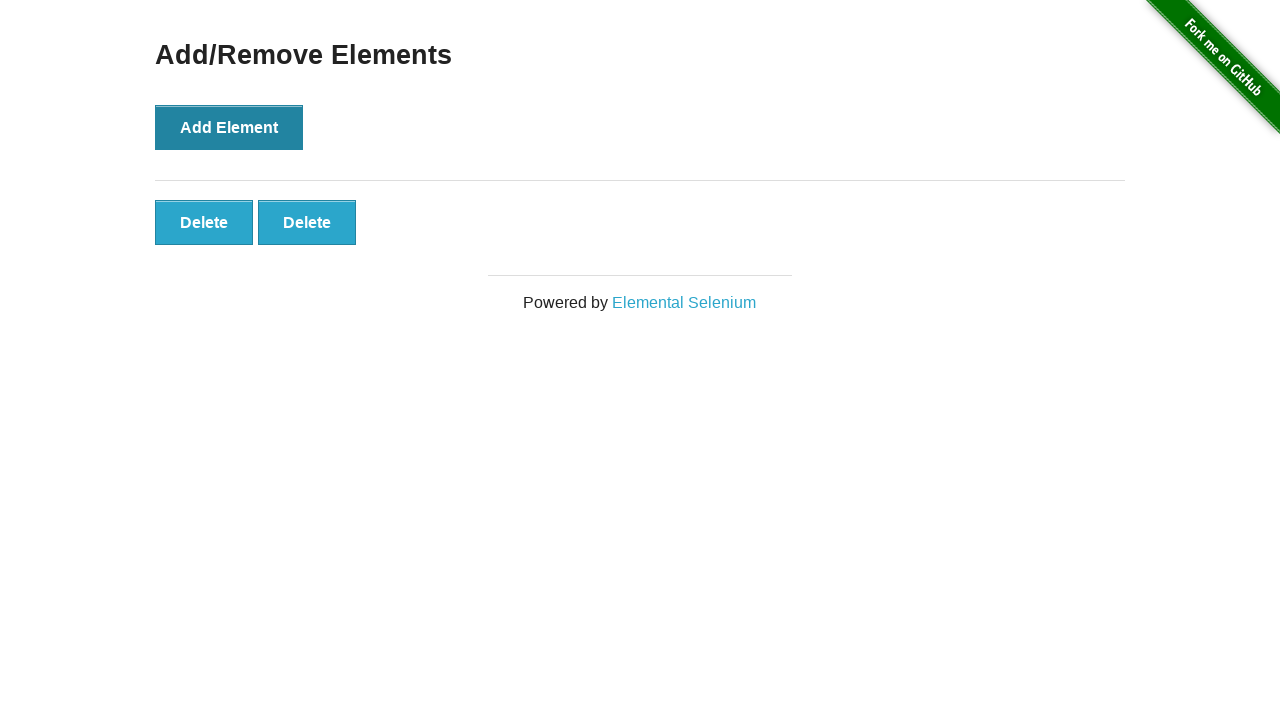

Verified that exactly 2 Delete buttons are present
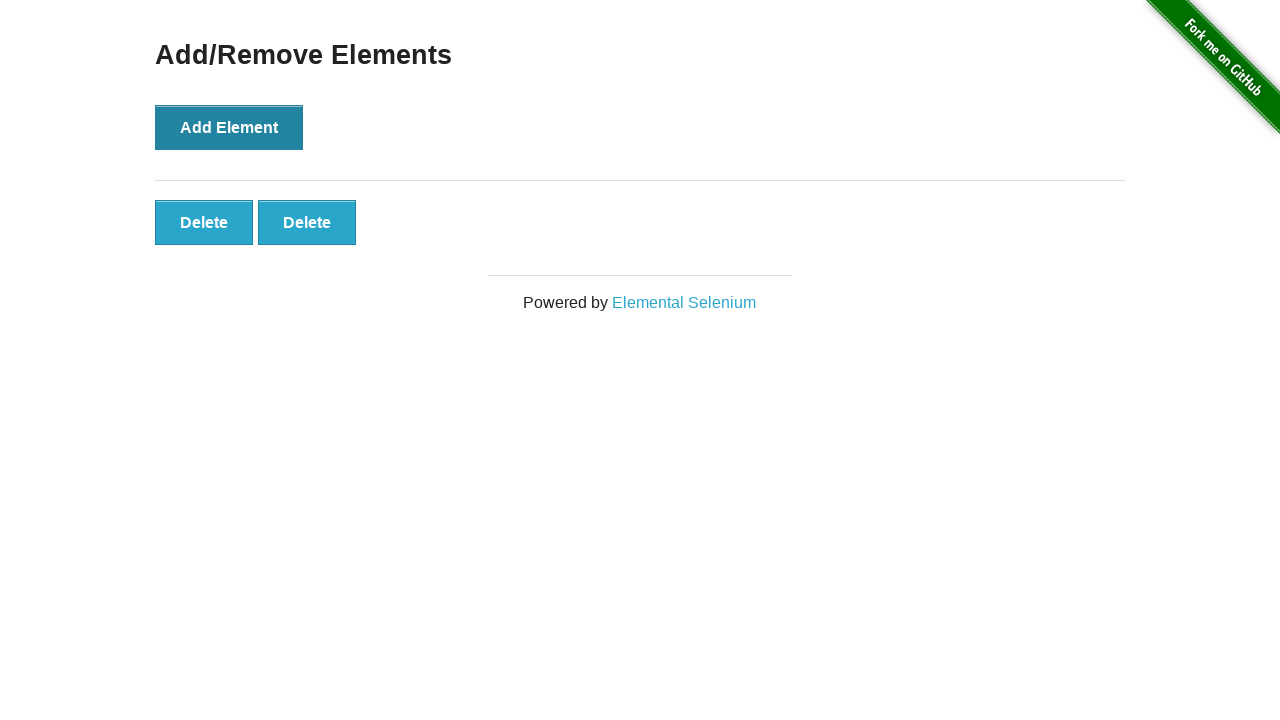

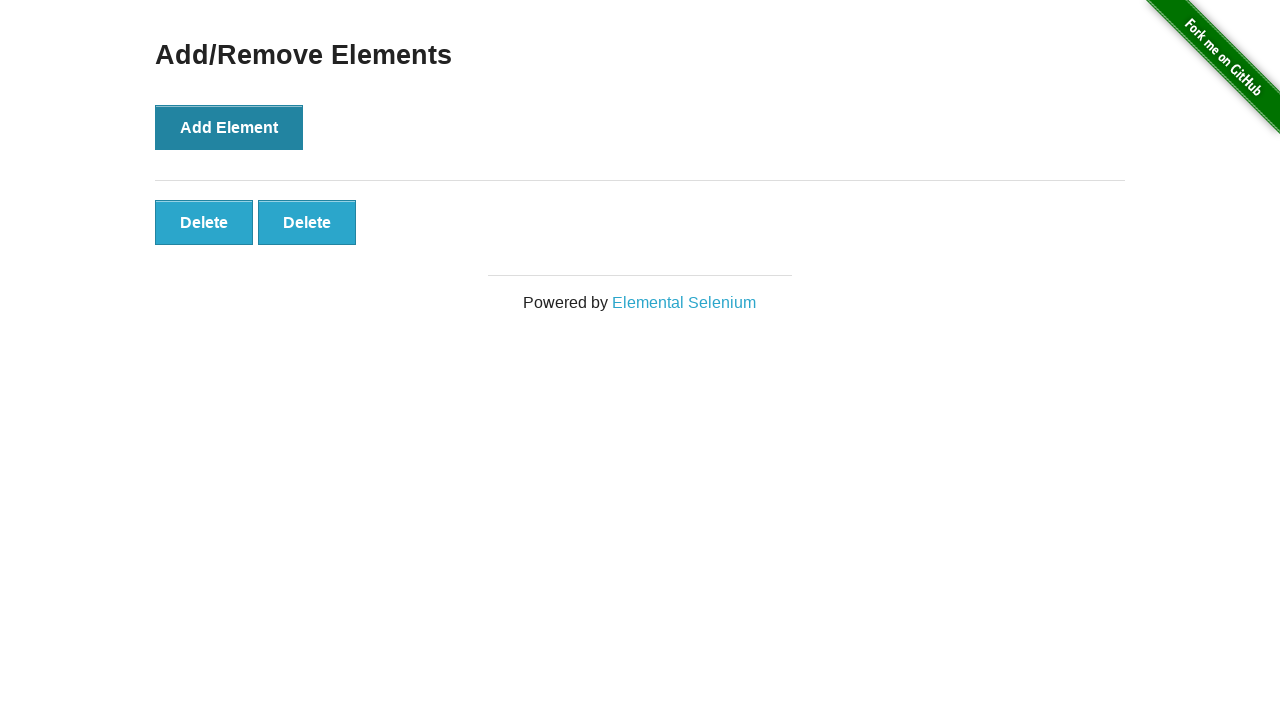